Tests alert popup functionality by navigating to the Popups page, clicking the Alert Popup button, verifying the alert text, and accepting the alert.

Starting URL: https://practice-automation.com/

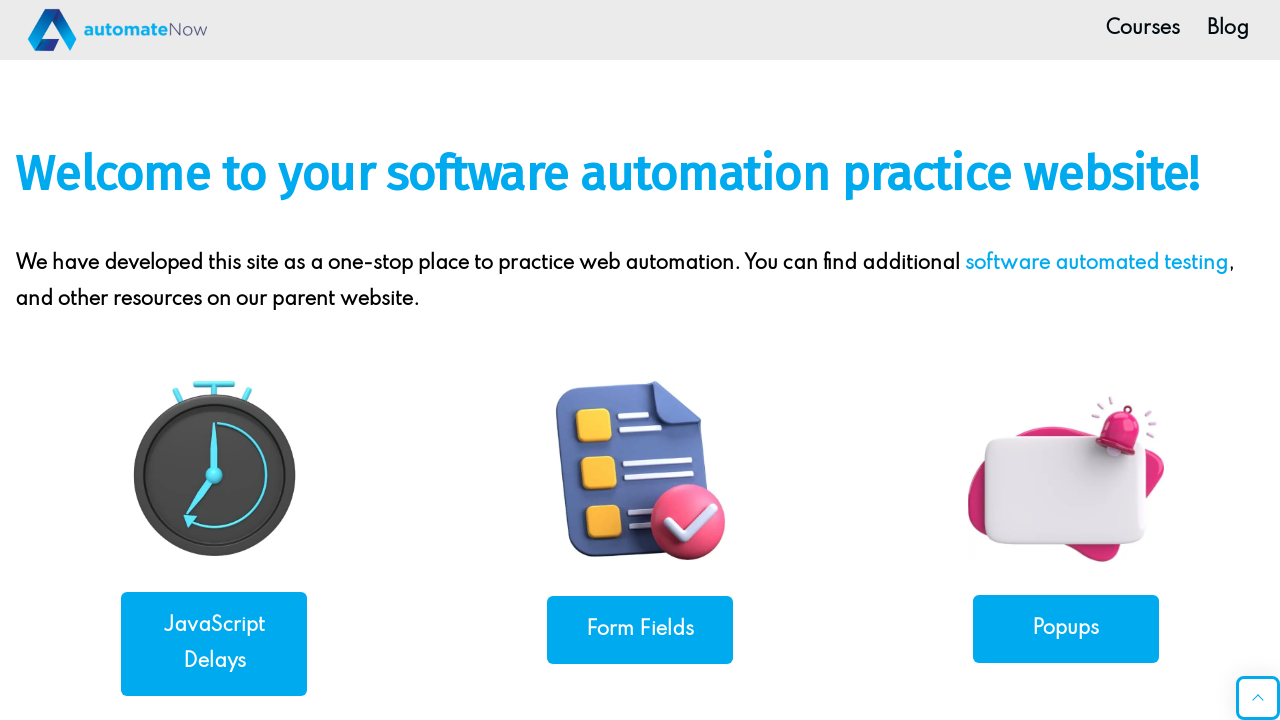

Waited for Popups link to be visible
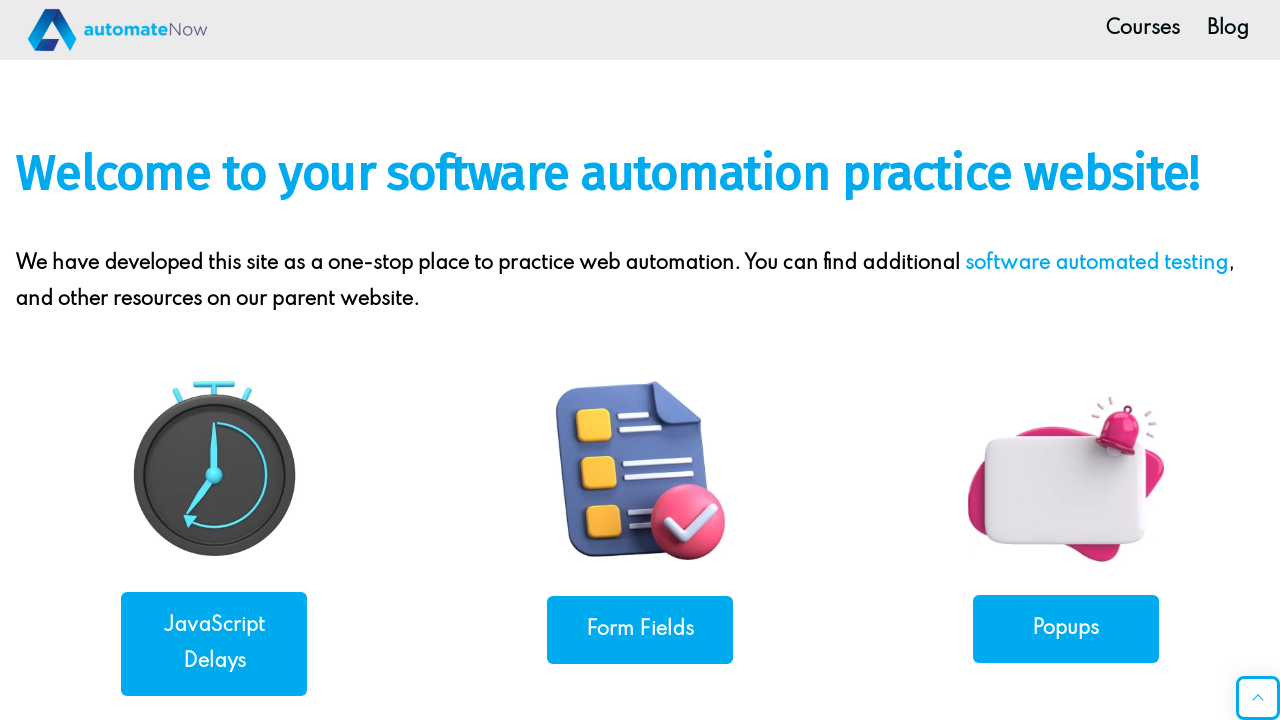

Clicked on Popups link to navigate to Popups page at (1066, 628) on text=Popups
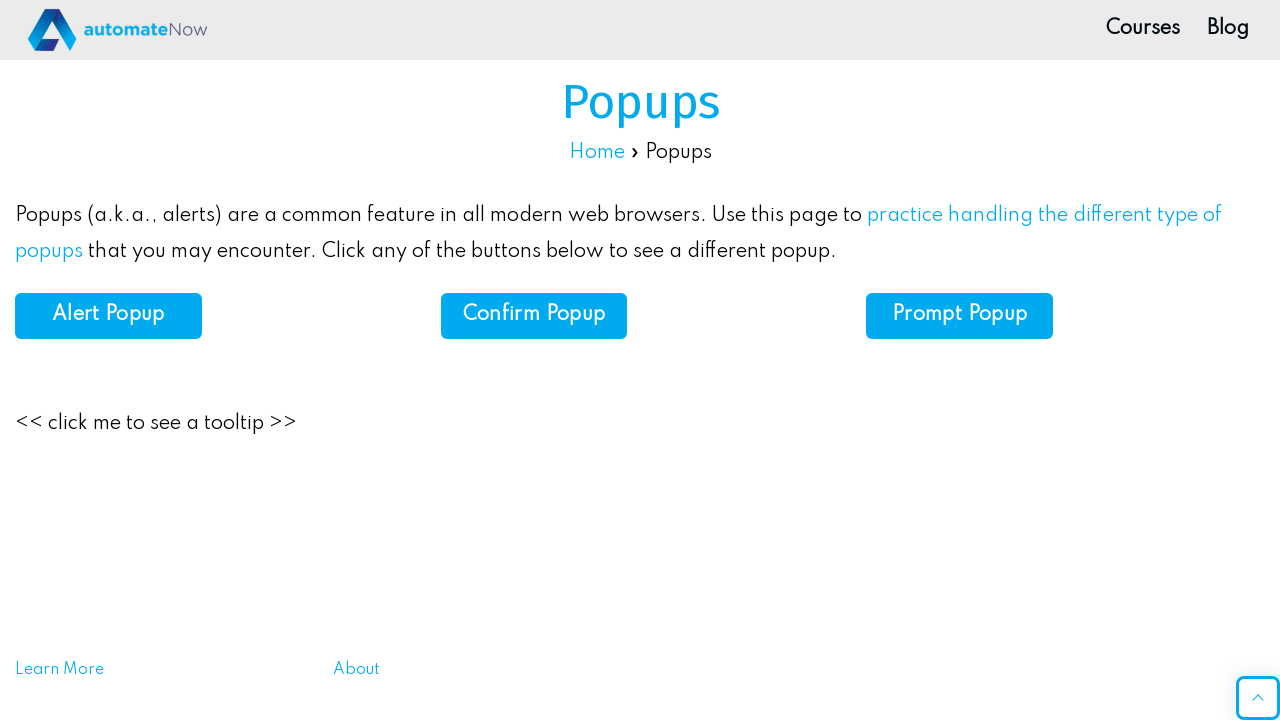

Waited for Alert Popup button to be visible
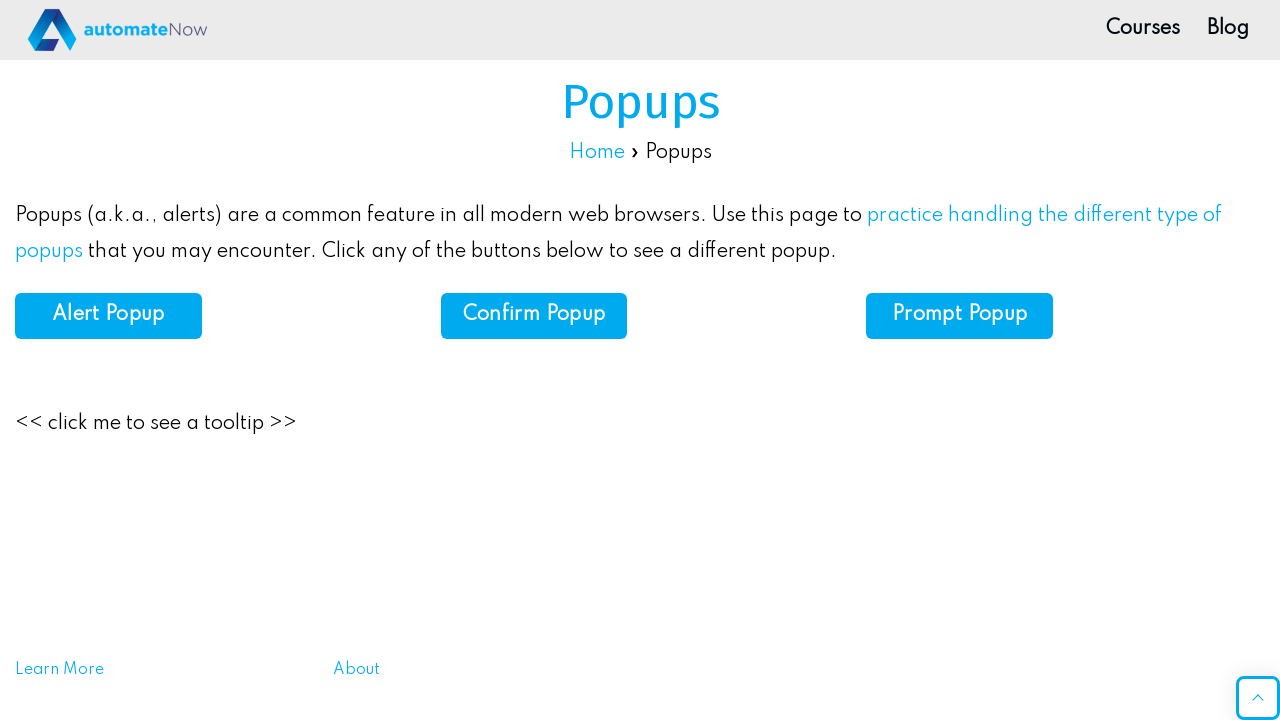

Clicked Alert Popup button at (108, 315) on xpath=//b[contains(.,'Alert Popup')]
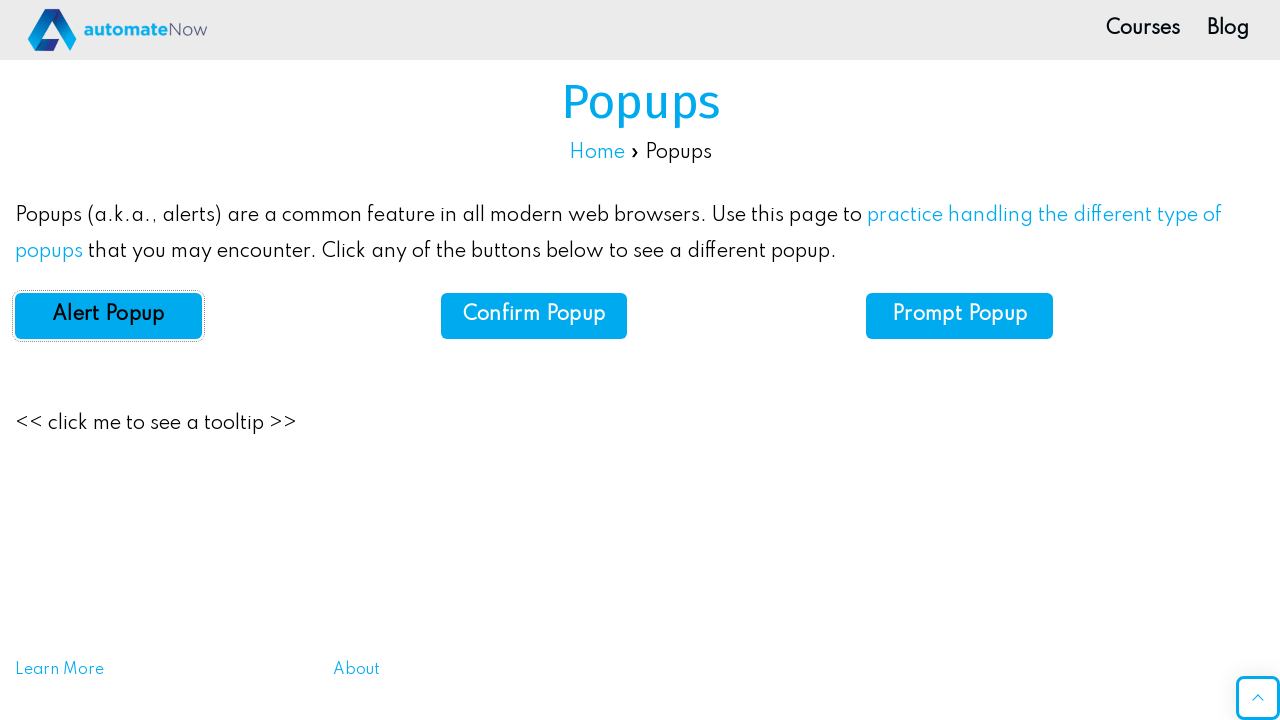

Set up dialog handler to accept alerts
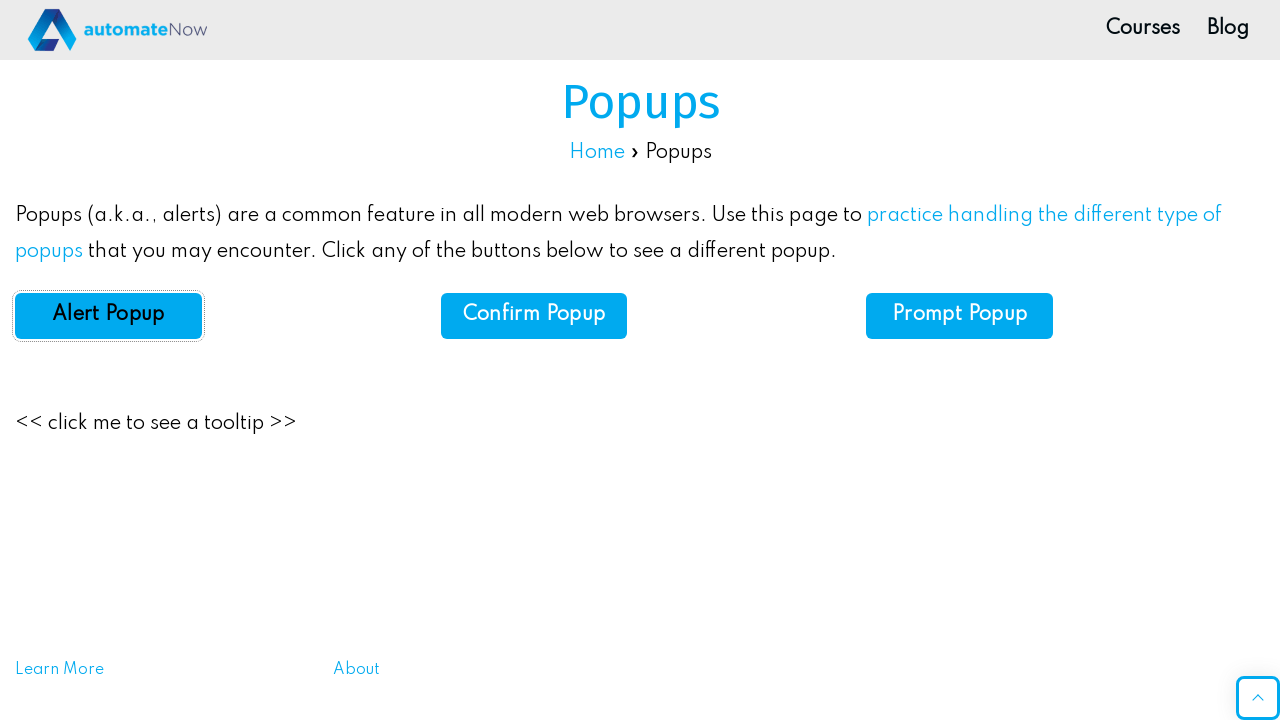

Waited for dialog to appear and be handled
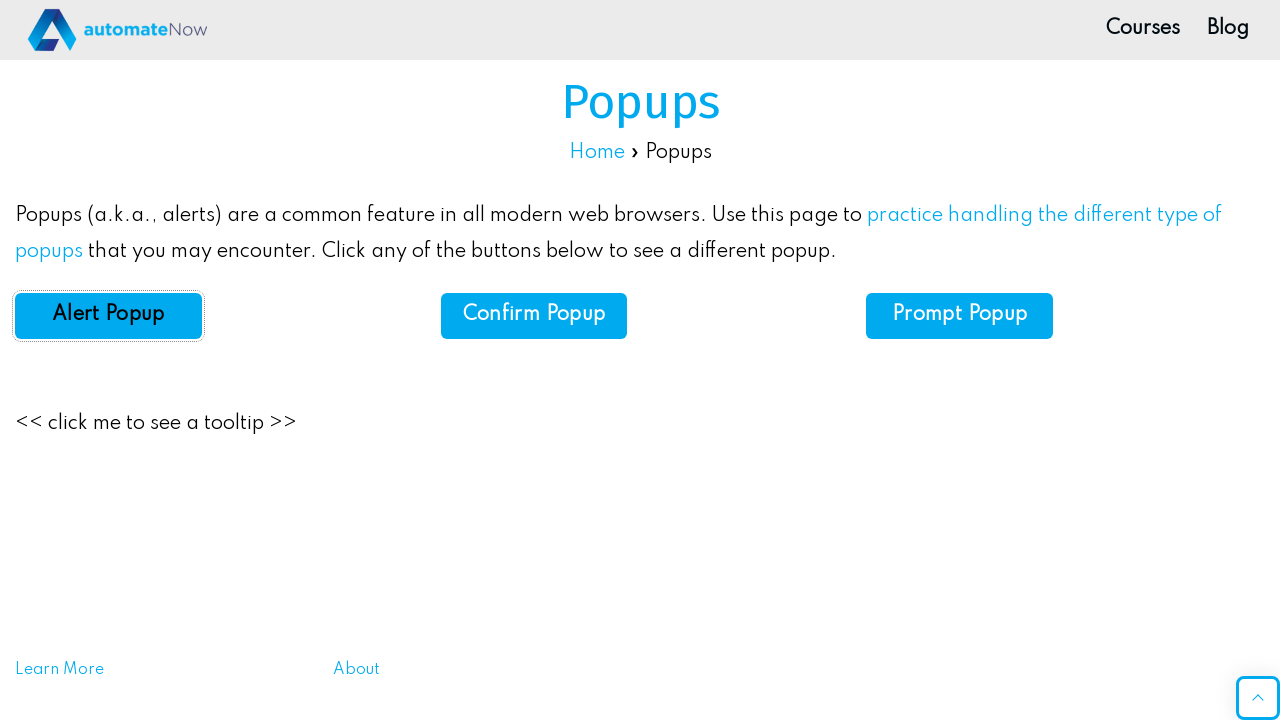

Set up dialog handler to verify alert text 'Hi there, pal!' and accept
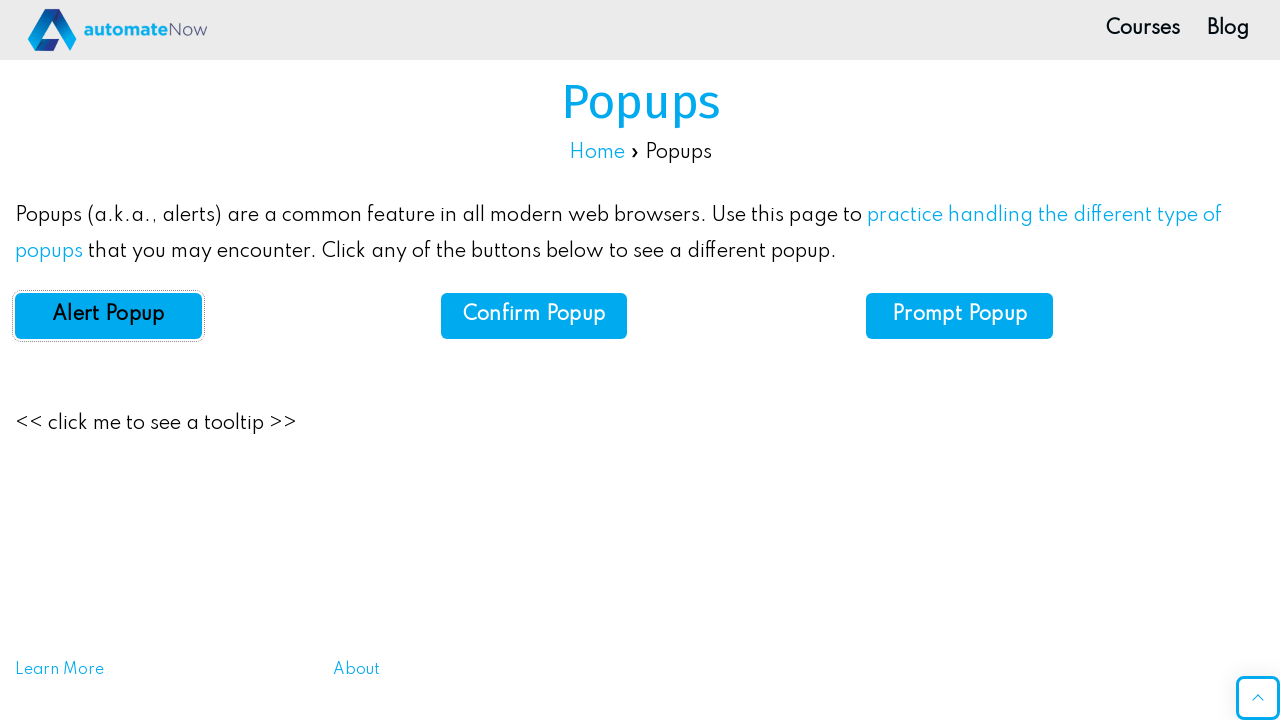

Clicked Alert Popup button again to trigger alert at (108, 315) on xpath=//b[contains(.,'Alert Popup')]
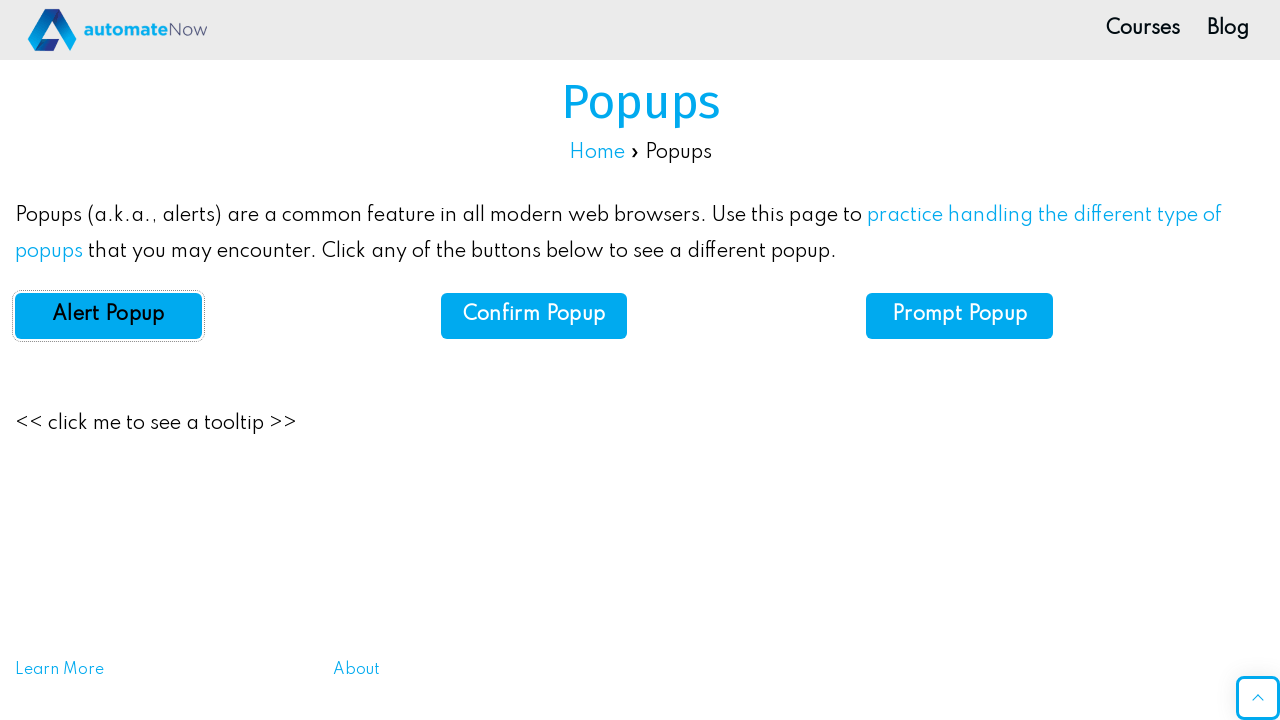

Waited for alert to be processed and accepted
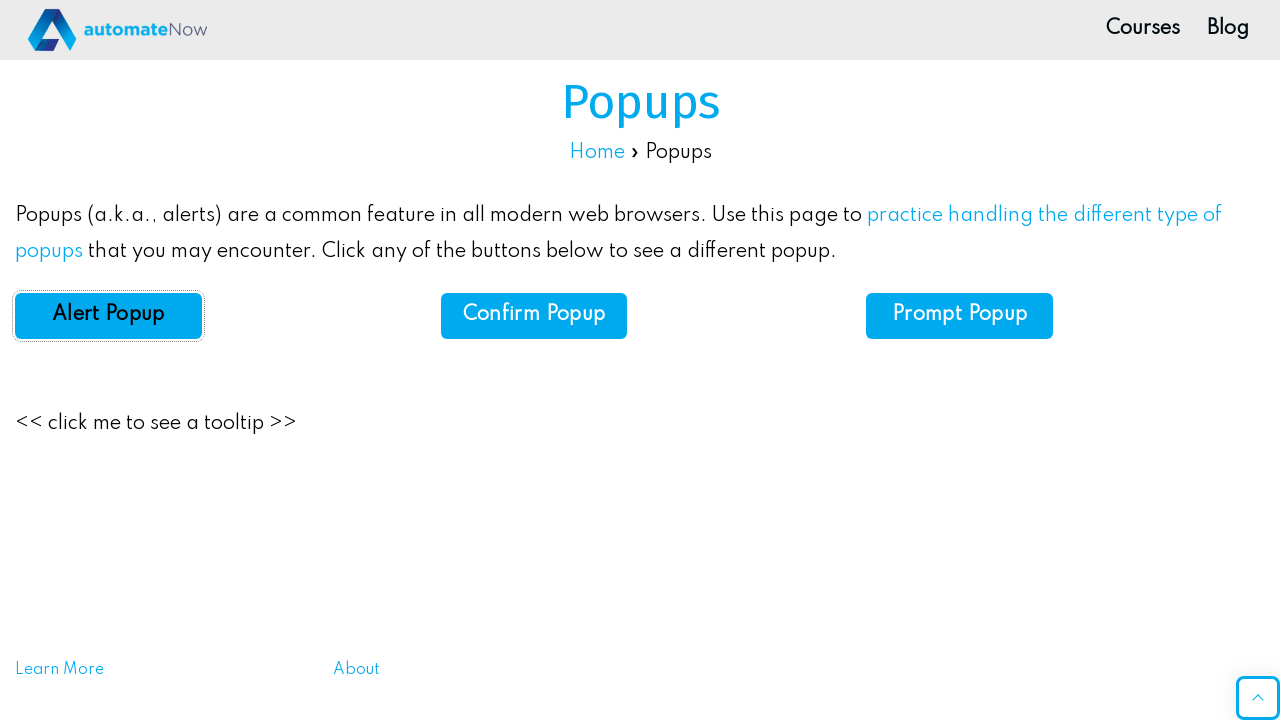

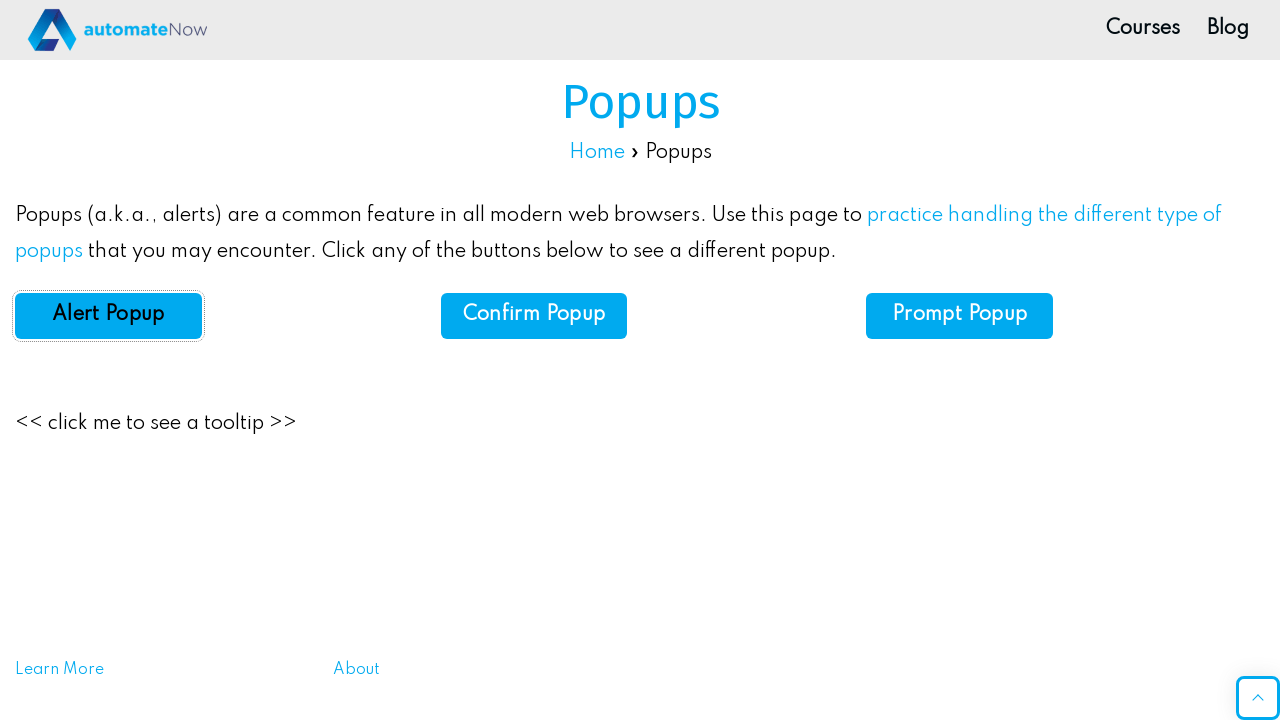